Tests a math selection exercise by reading two numbers from the page, calculating their sum, selecting the sum from a dropdown, and submitting the form

Starting URL: https://suninjuly.github.io/selects1.html

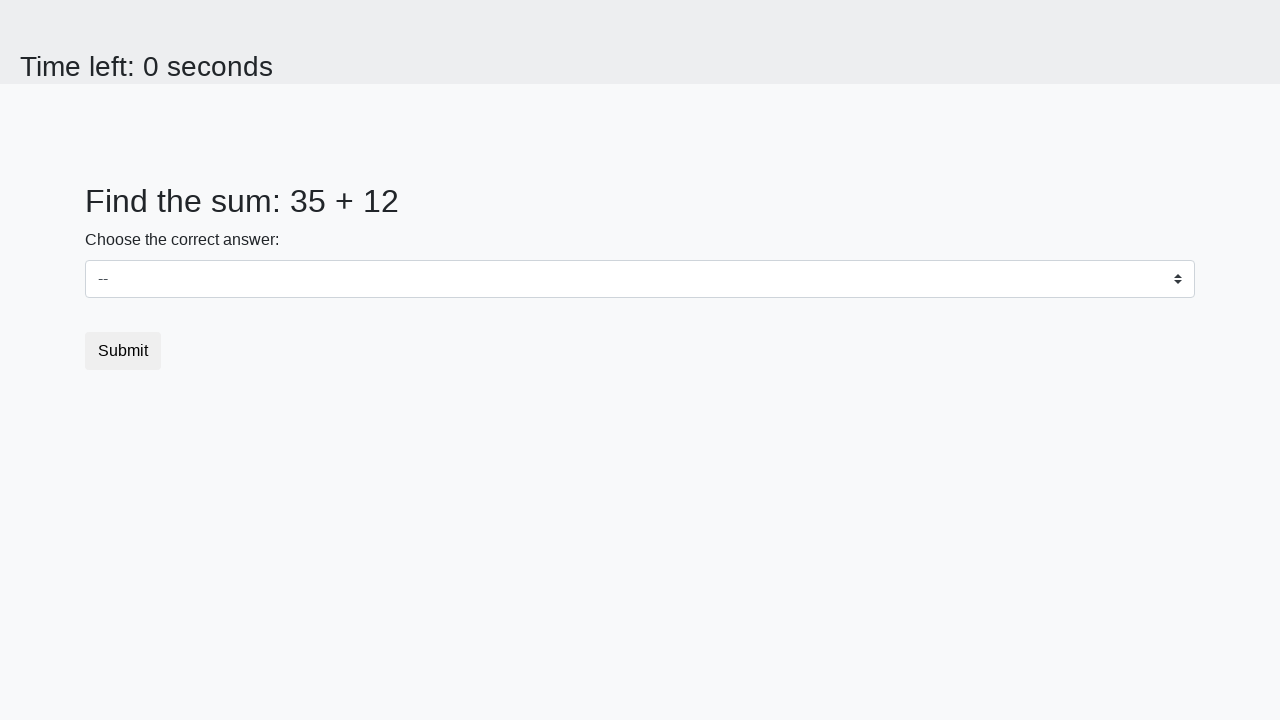

Read first number from #num1 element
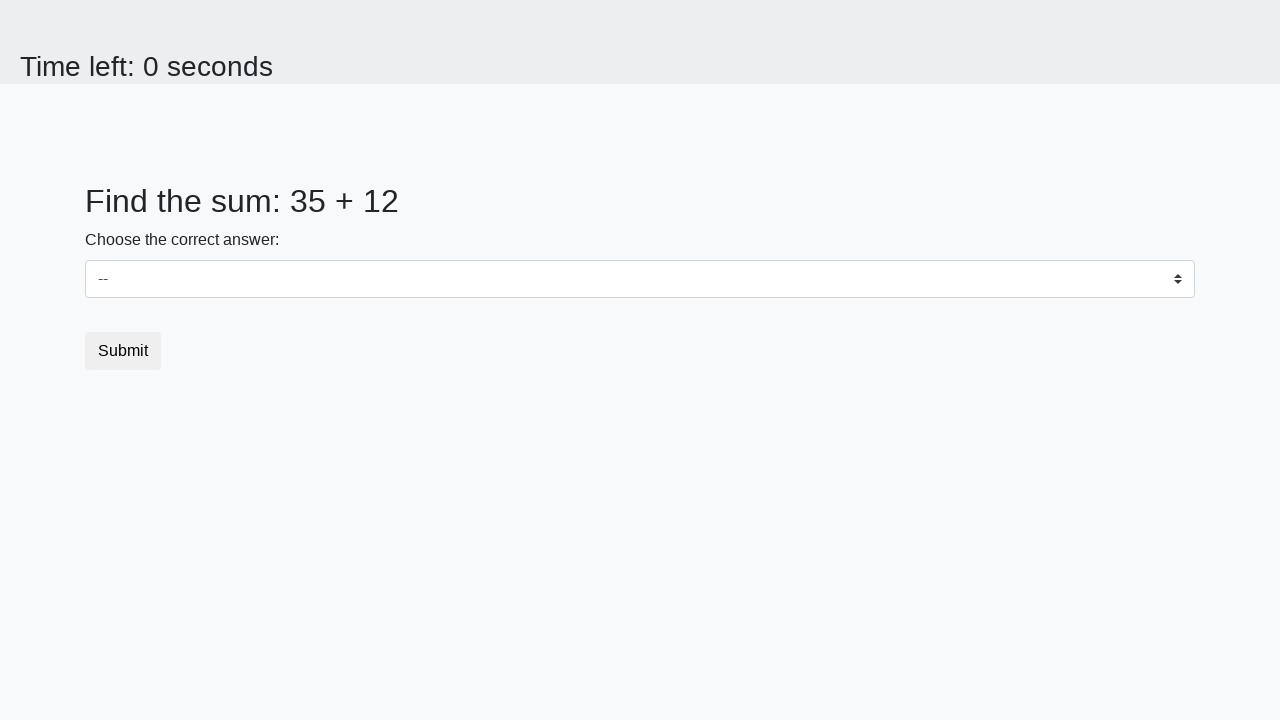

Converted first number to integer
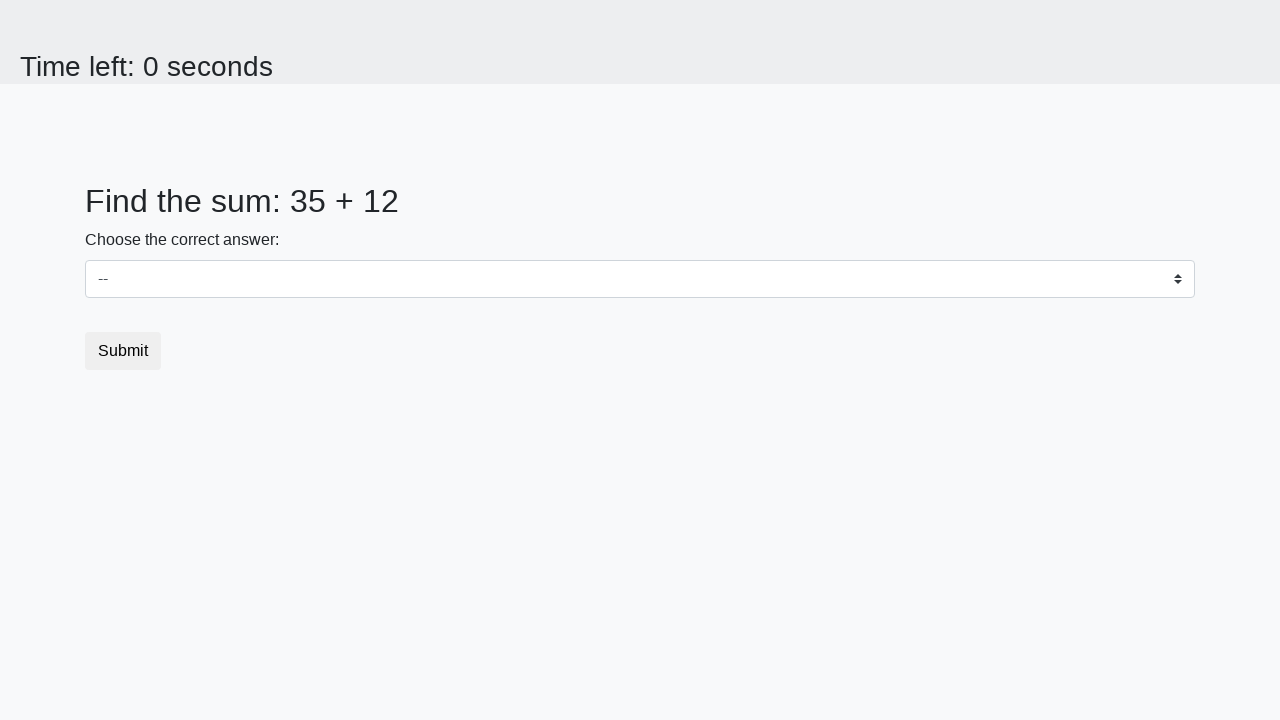

Read second number from #num2 element
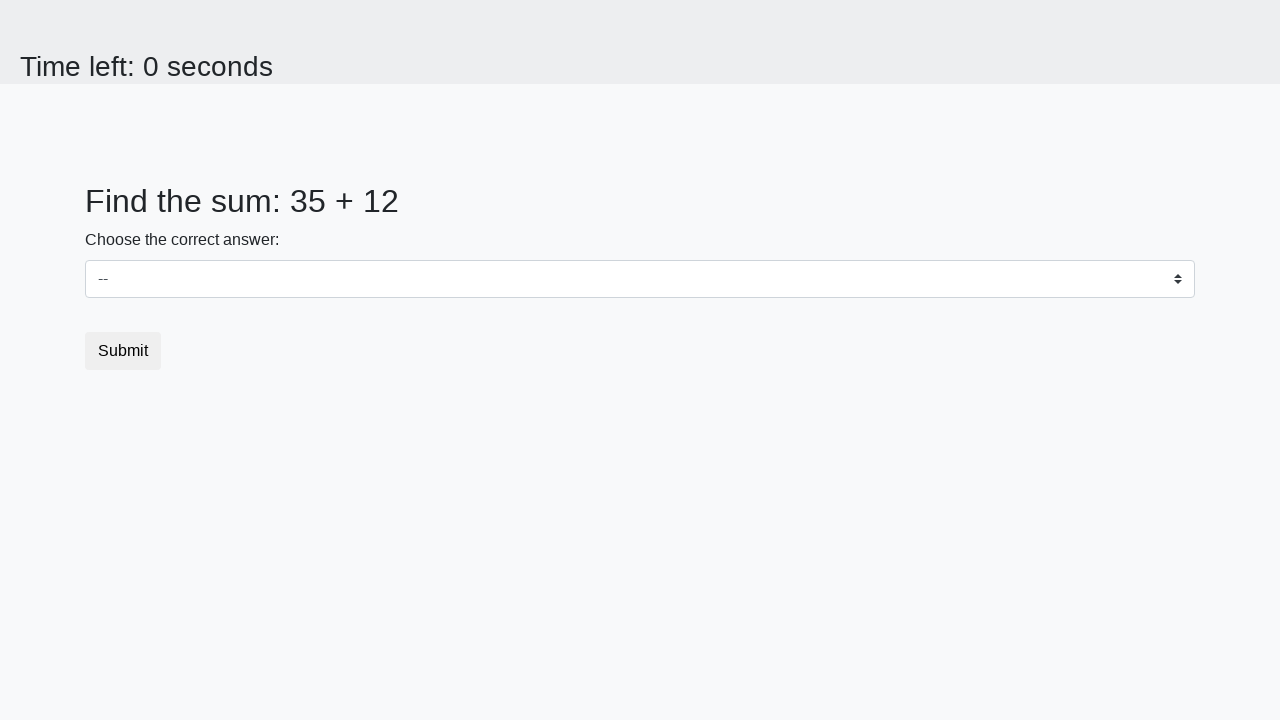

Converted second number to integer
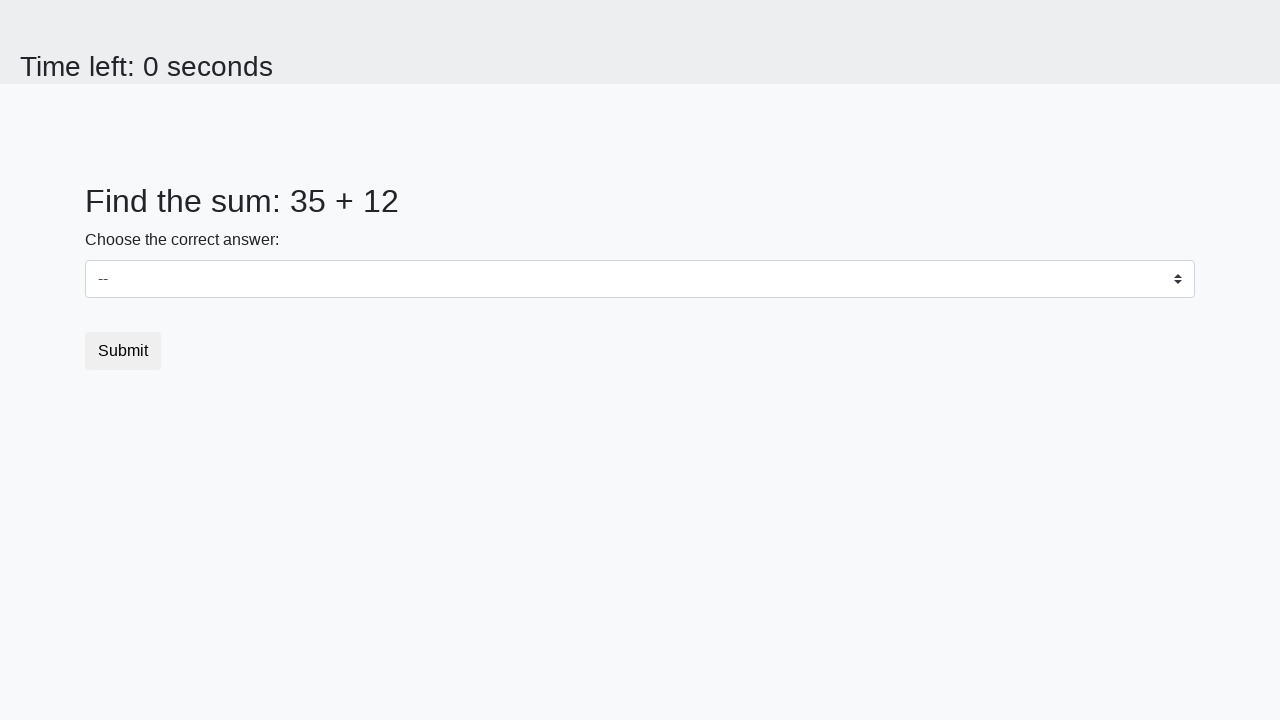

Calculated sum of 35 + 12 = 47
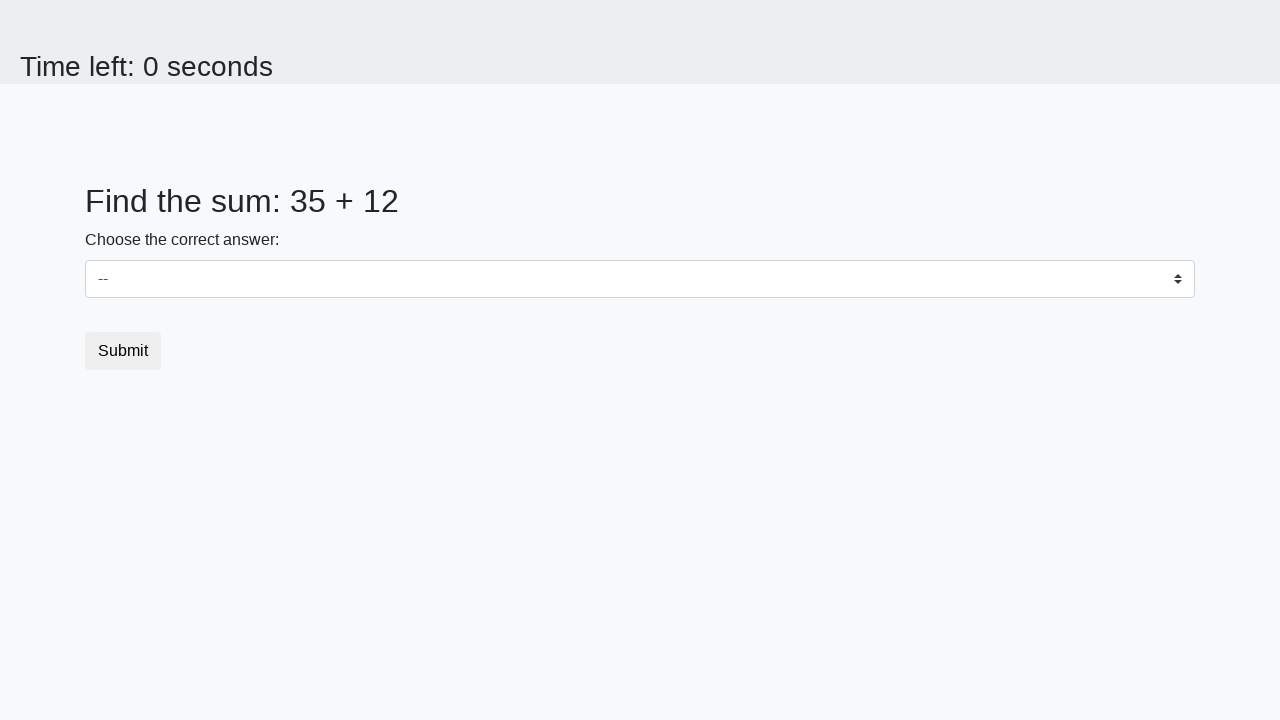

Selected sum 47 from dropdown on #dropdown
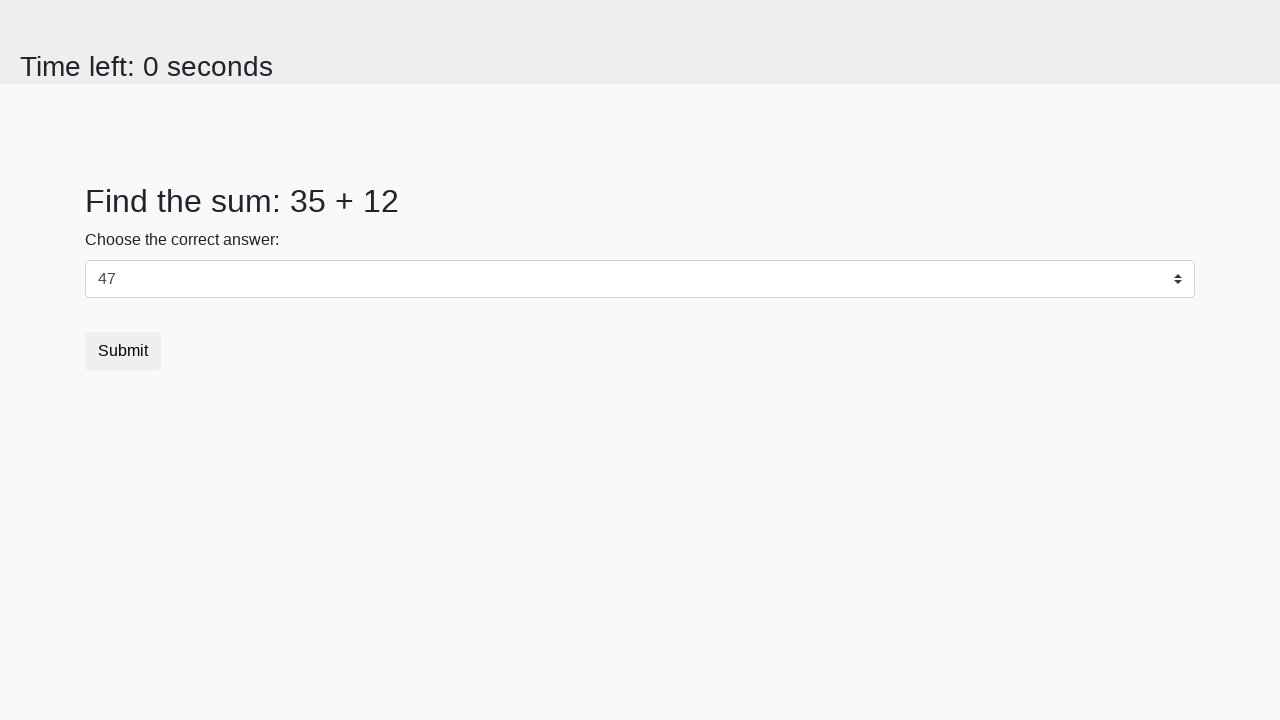

Clicked submit button at (123, 351) on button
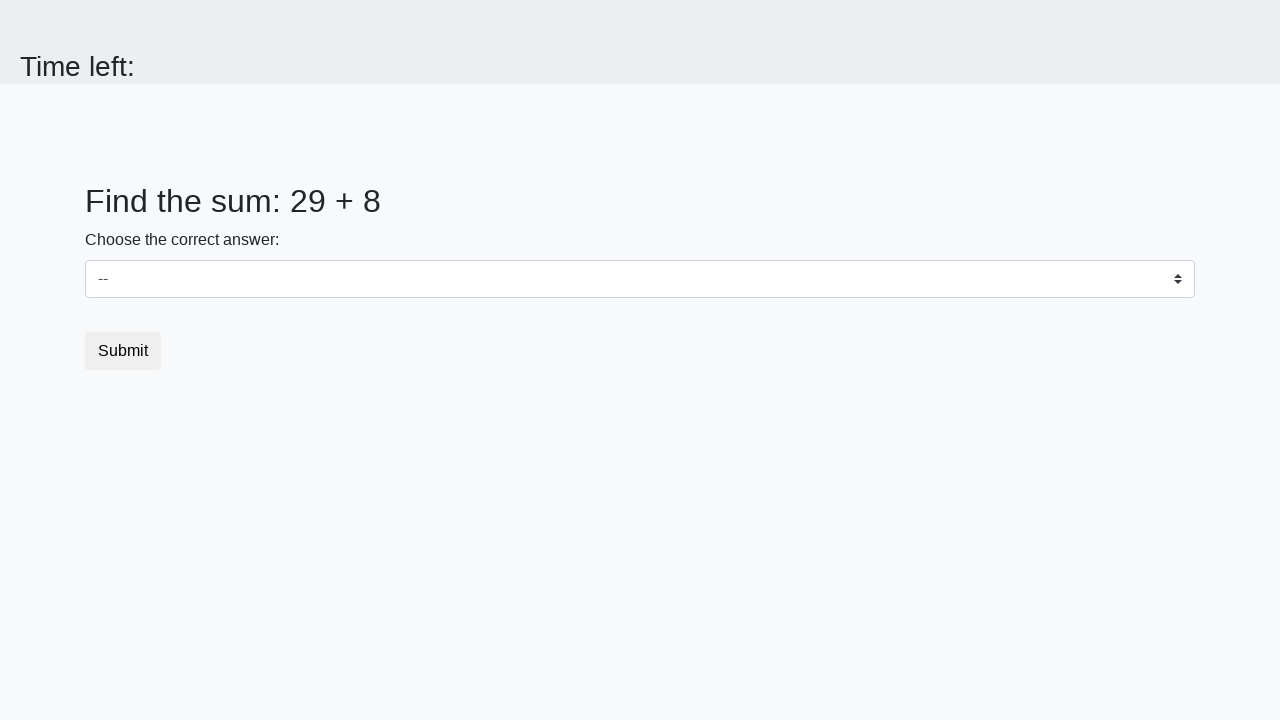

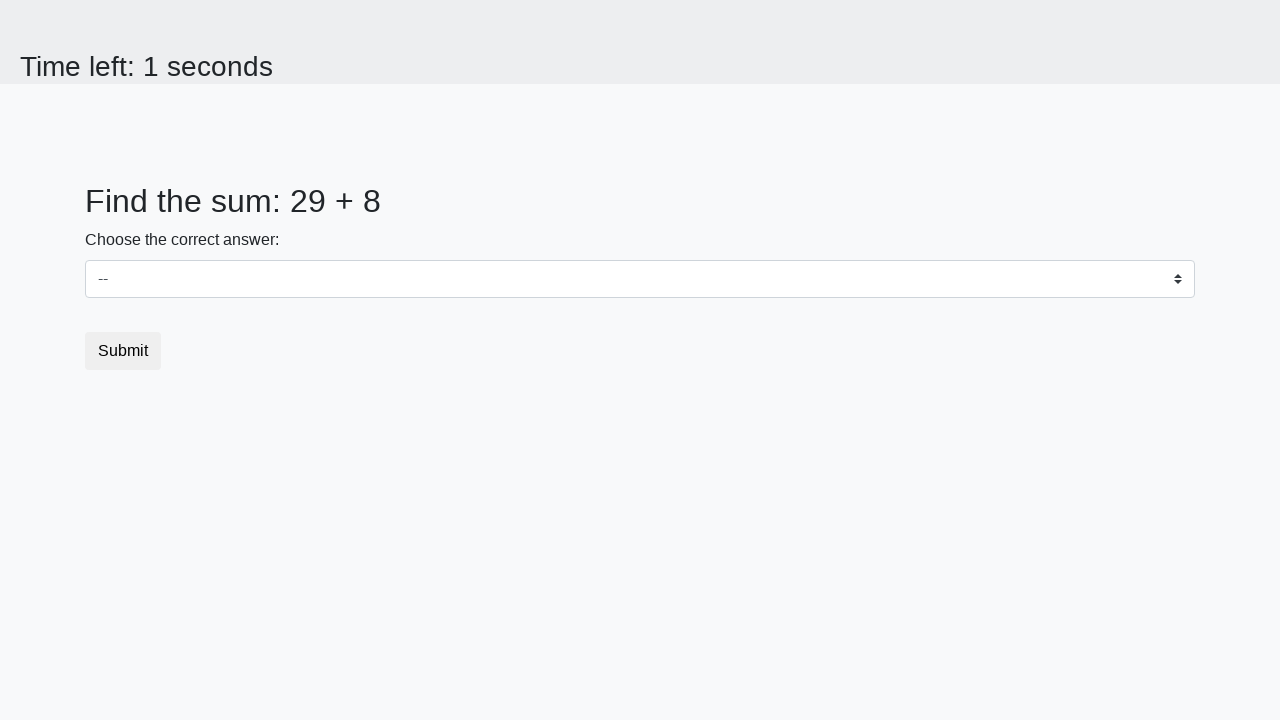